Navigates to the React shopping cart application and verifies it loads

Starting URL: https://react-shopping-cart-67954.firebaseapp.com/

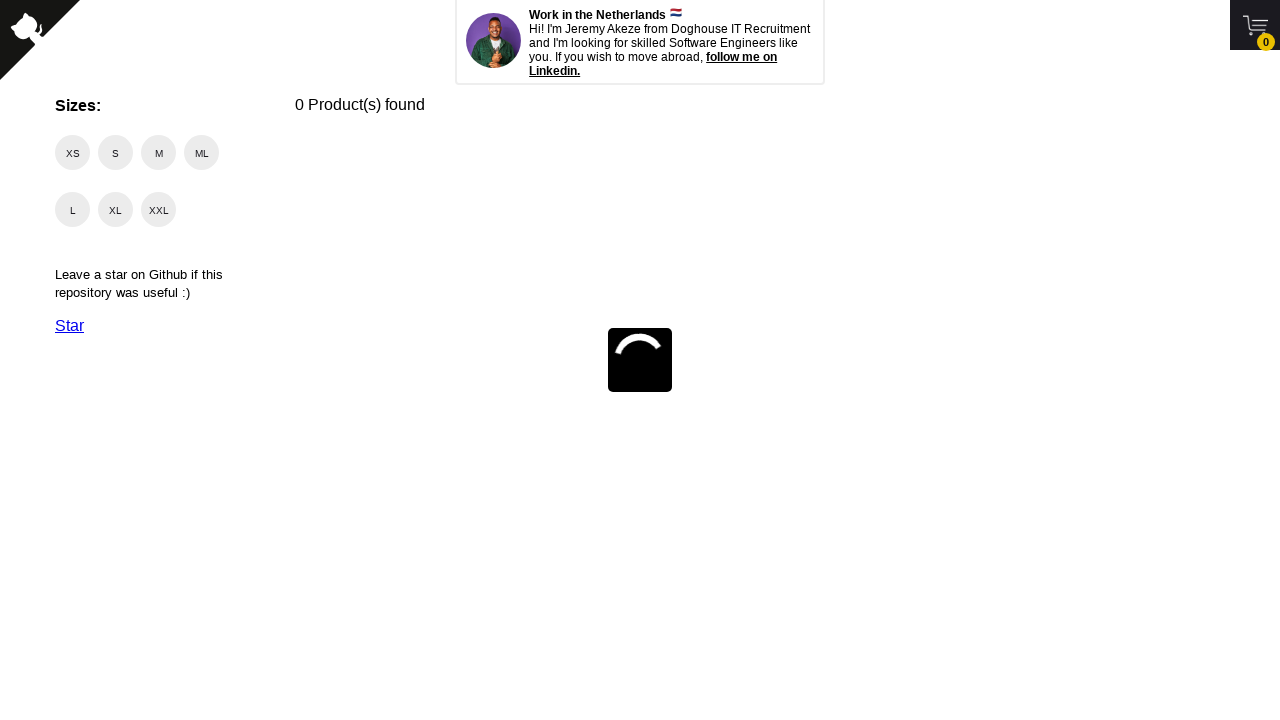

Waited 4 seconds for React shopping cart application to load
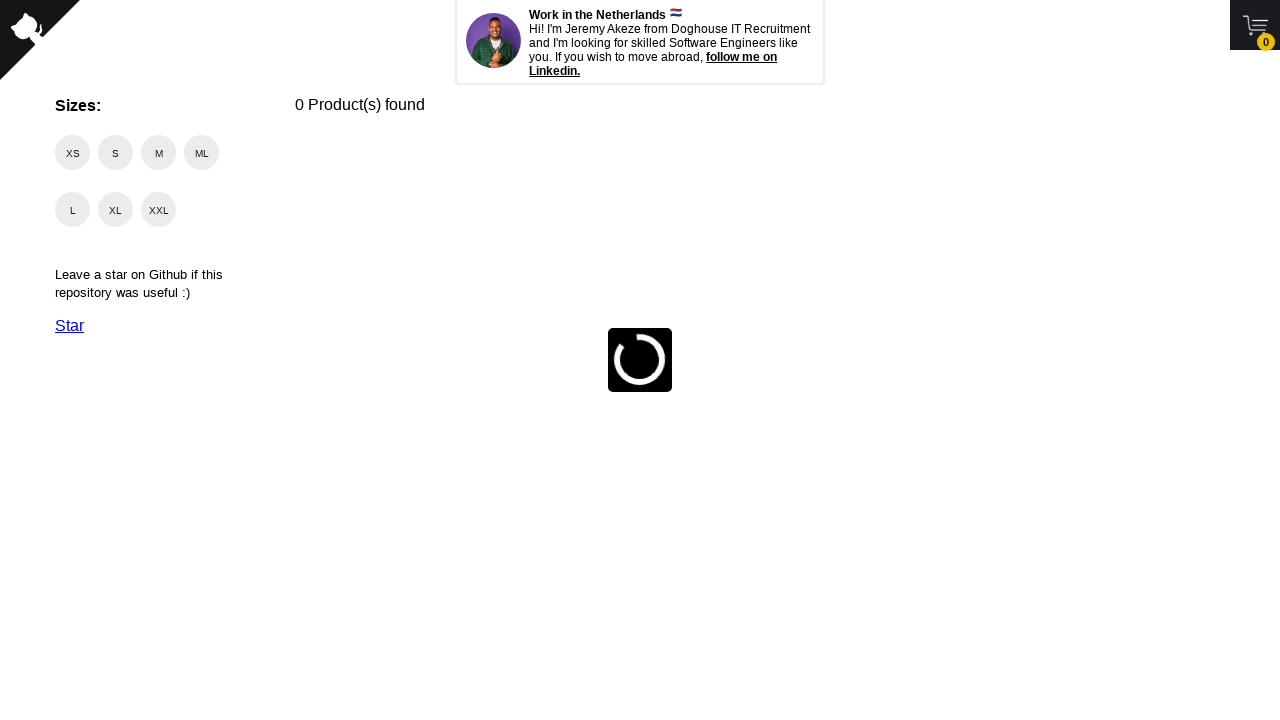

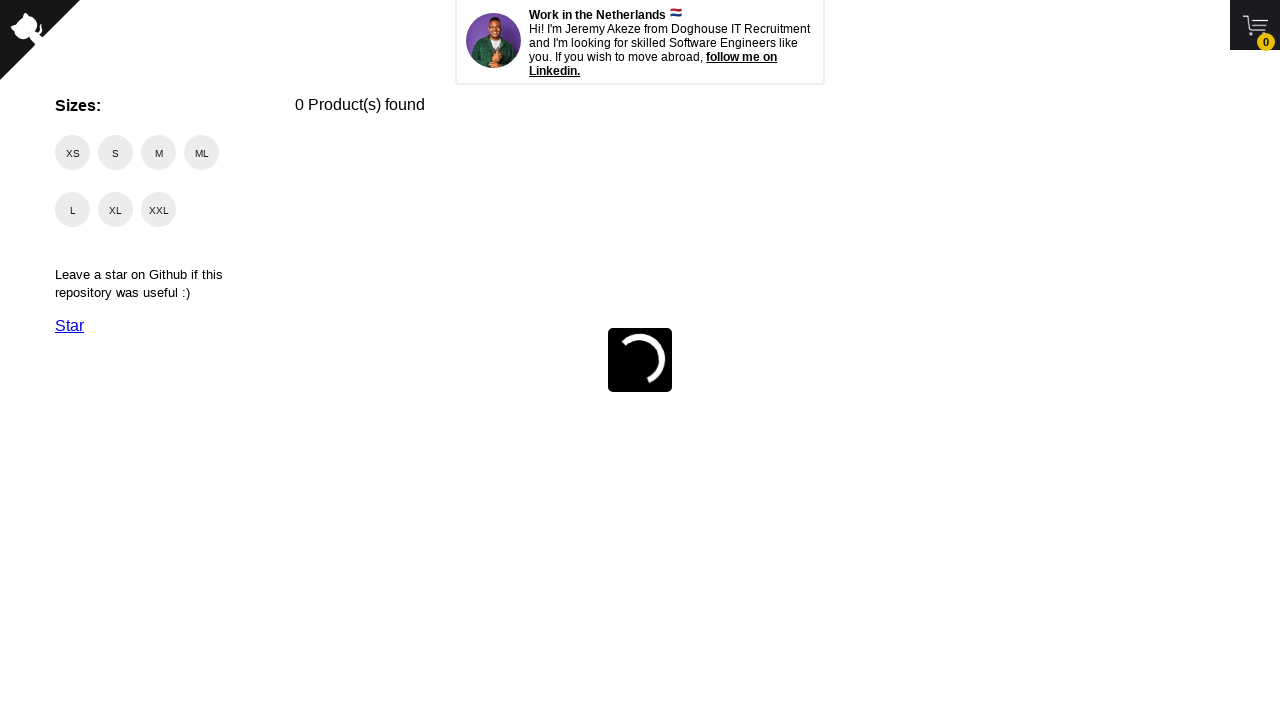